Tests page scrolling functionality by scrolling down to a footer element and then scrolling back up using keyboard navigation

Starting URL: https://practice.cydeo.com/

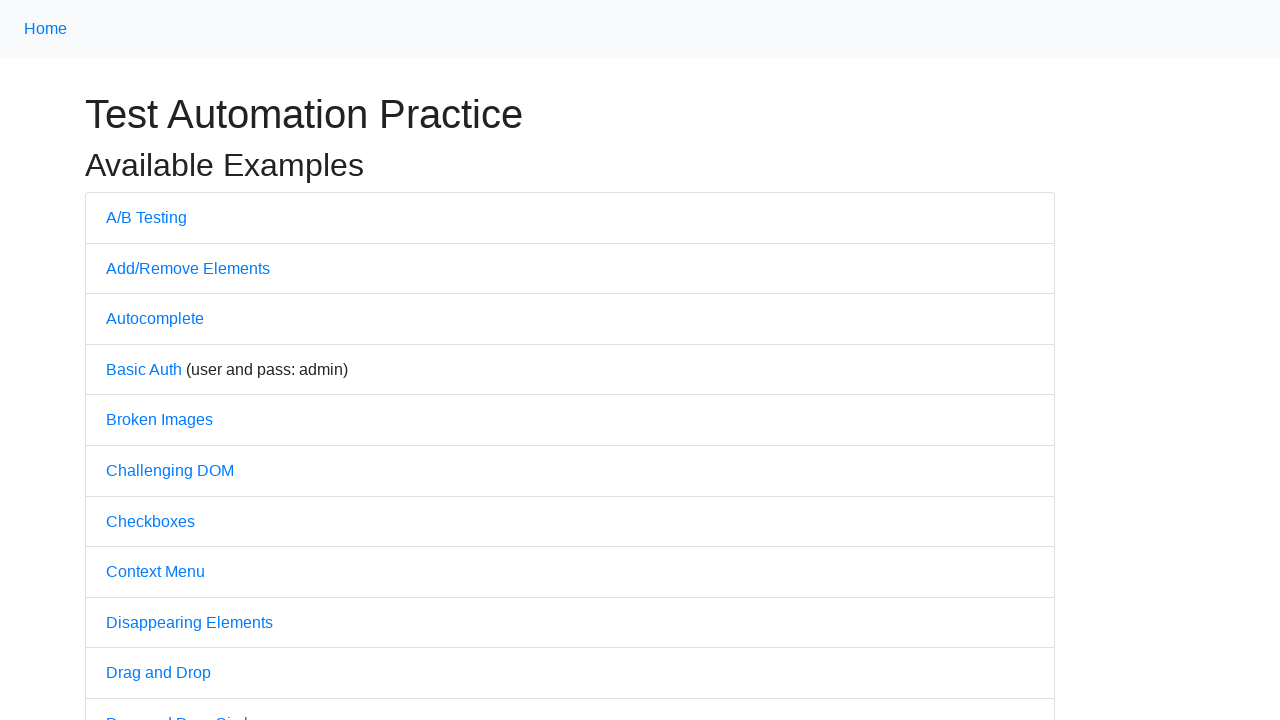

Scrolled down to footer element 'Powered by CYDEO'
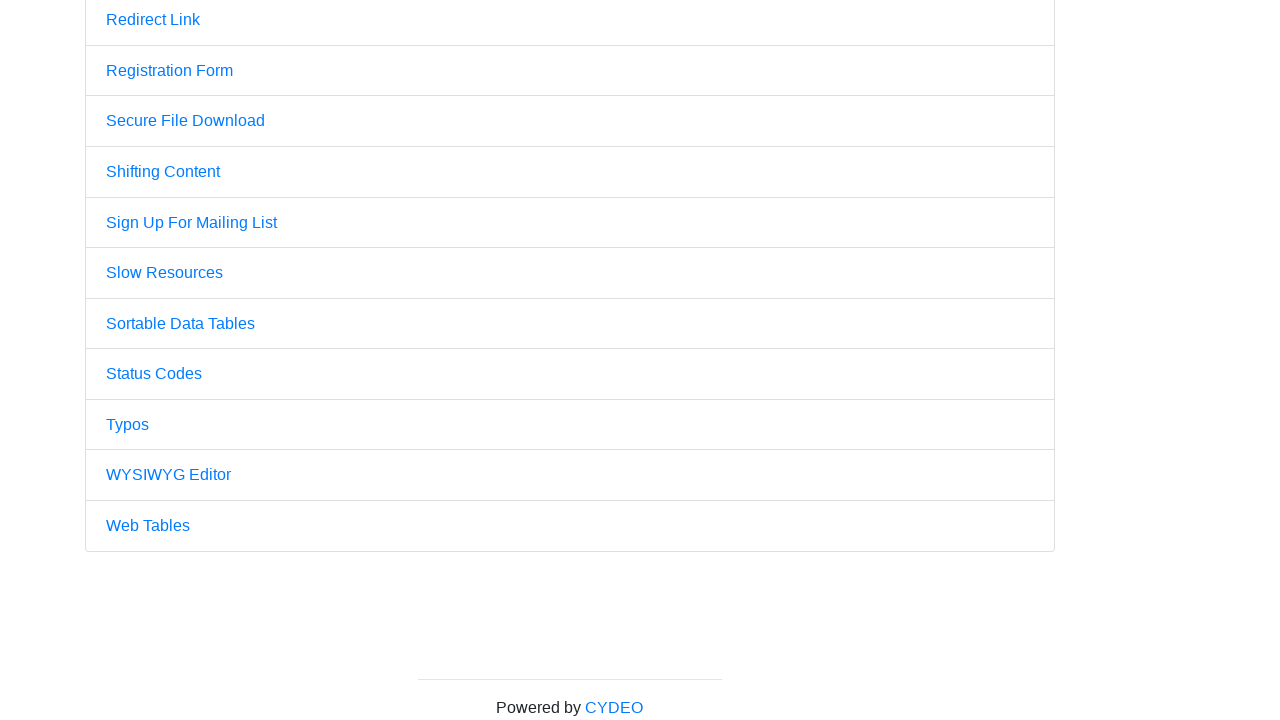

Pressed PageUp key to scroll up (iteration 1 of 6)
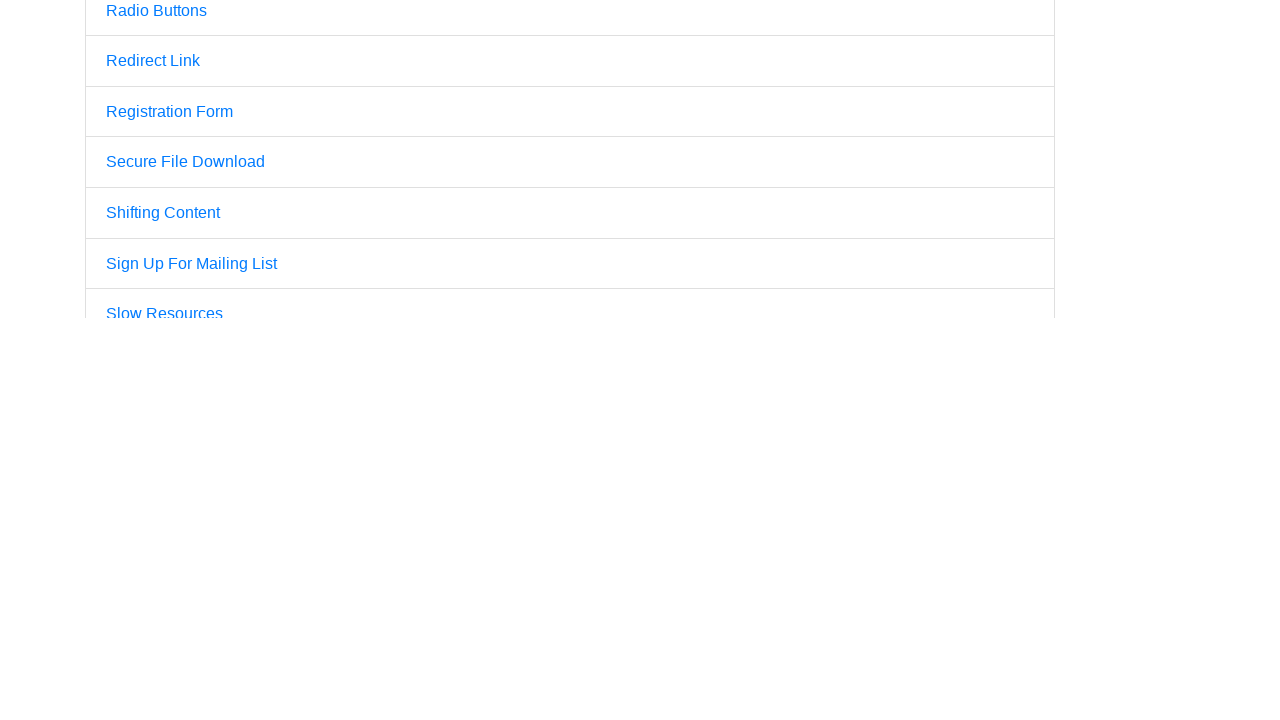

Pressed PageUp key to scroll up (iteration 2 of 6)
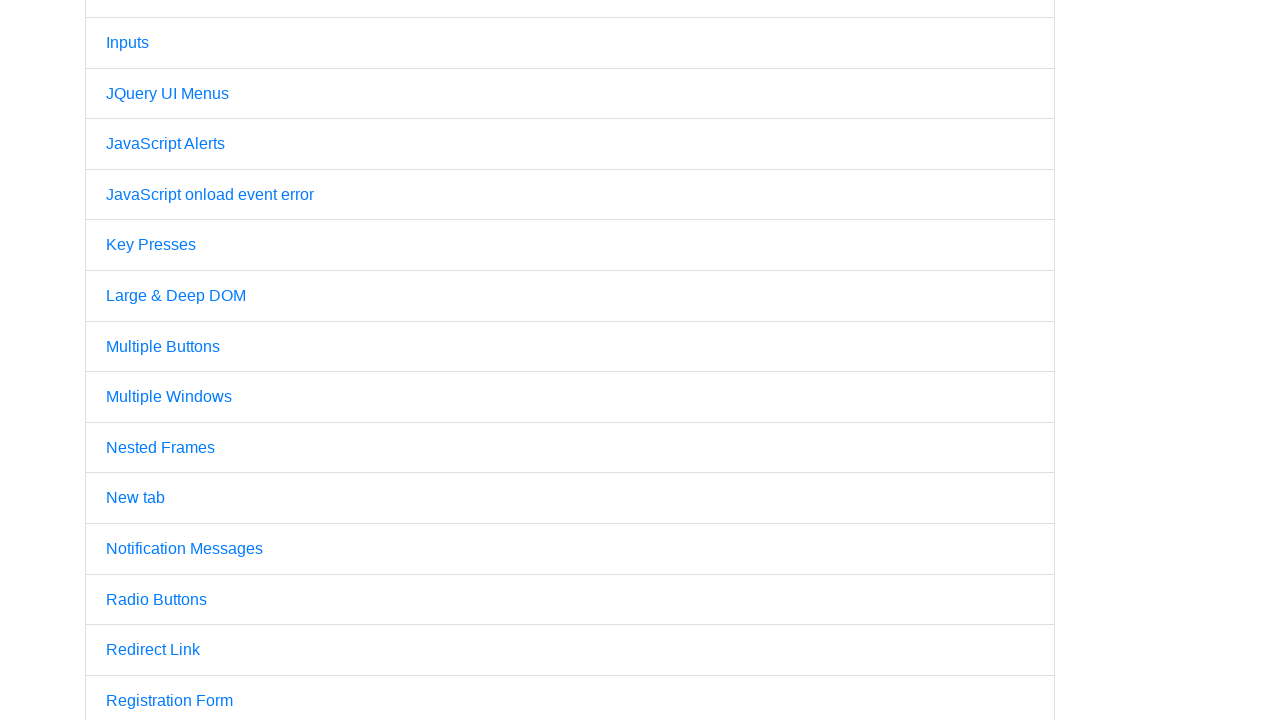

Pressed PageUp key to scroll up (iteration 3 of 6)
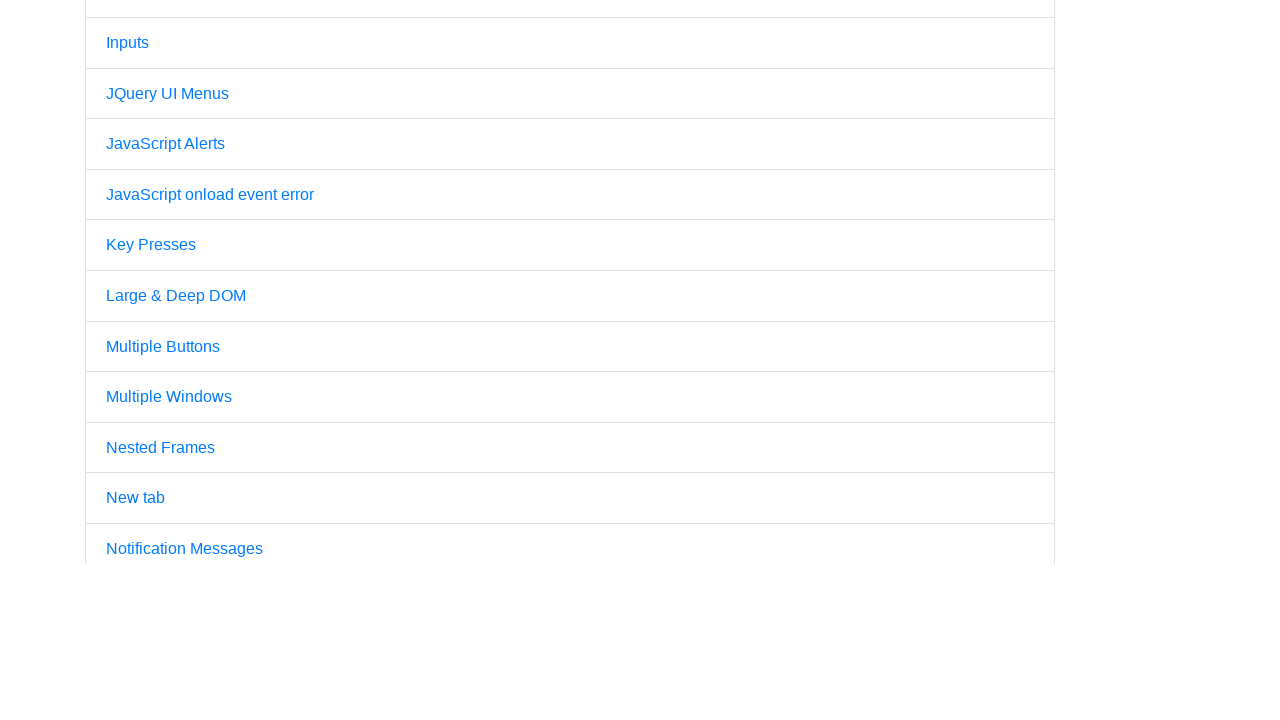

Pressed PageUp key to scroll up (iteration 4 of 6)
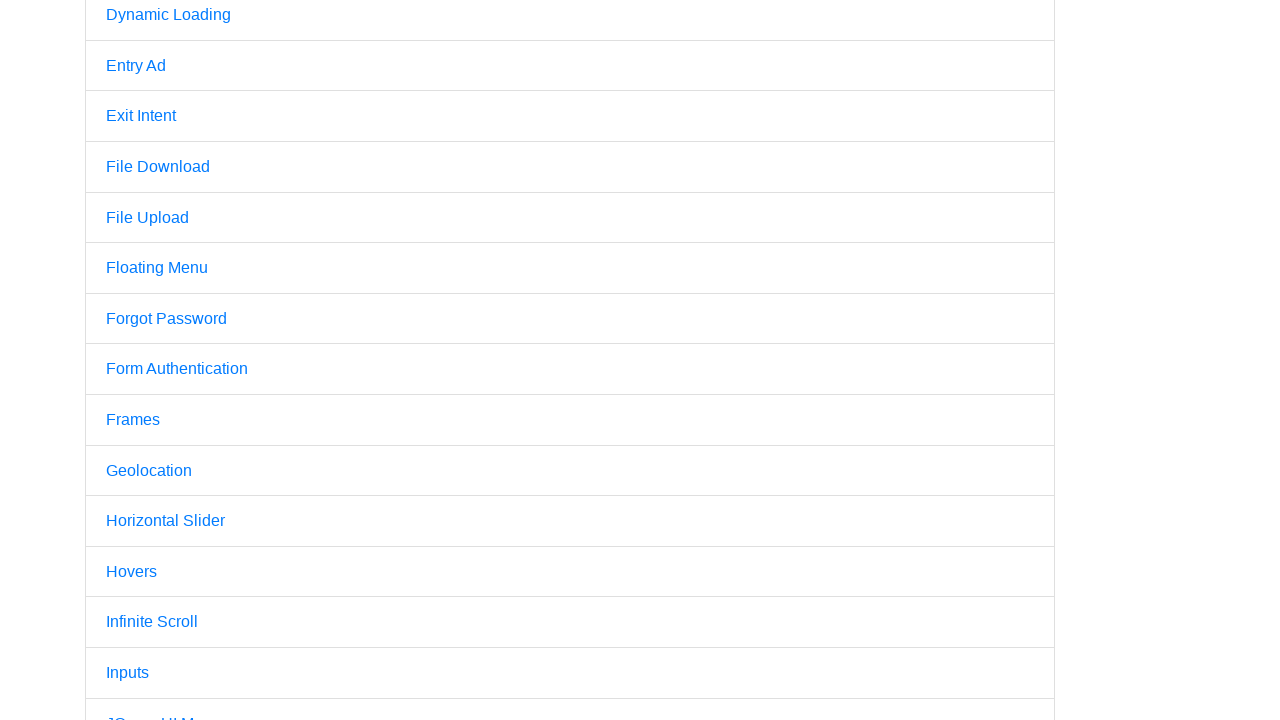

Pressed PageUp key to scroll up (iteration 5 of 6)
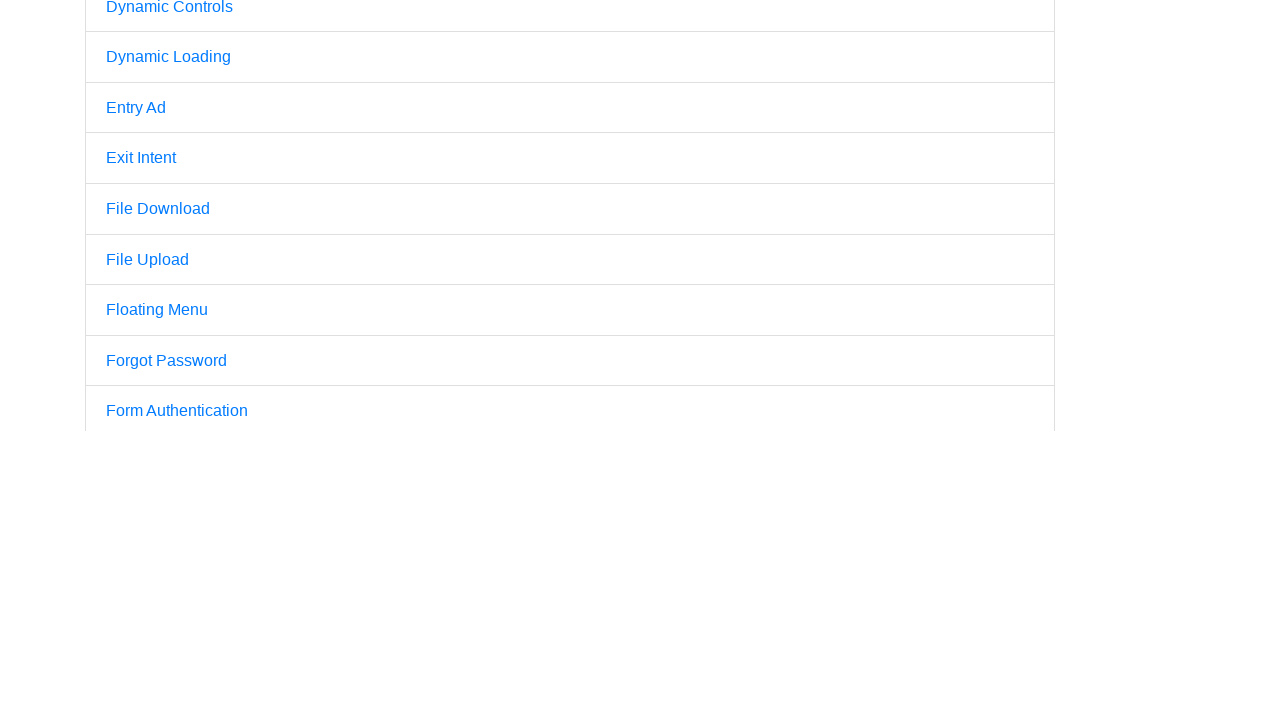

Pressed PageUp key to scroll up (iteration 6 of 6)
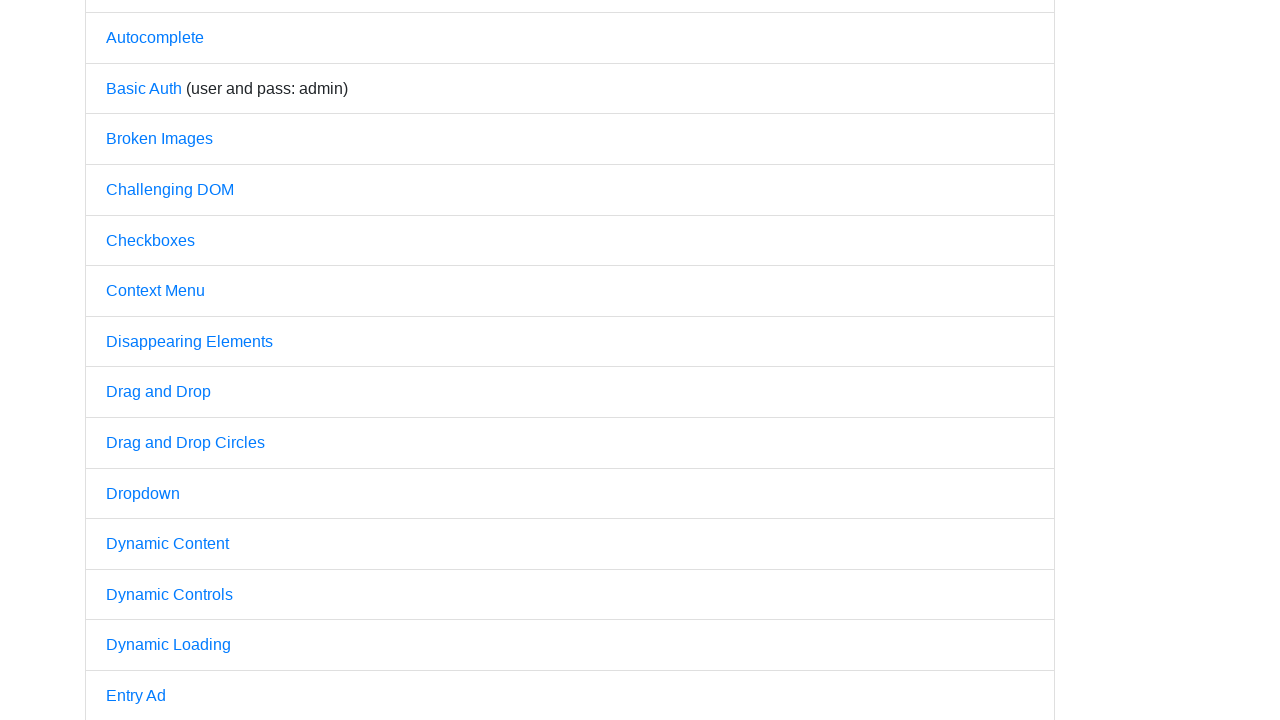

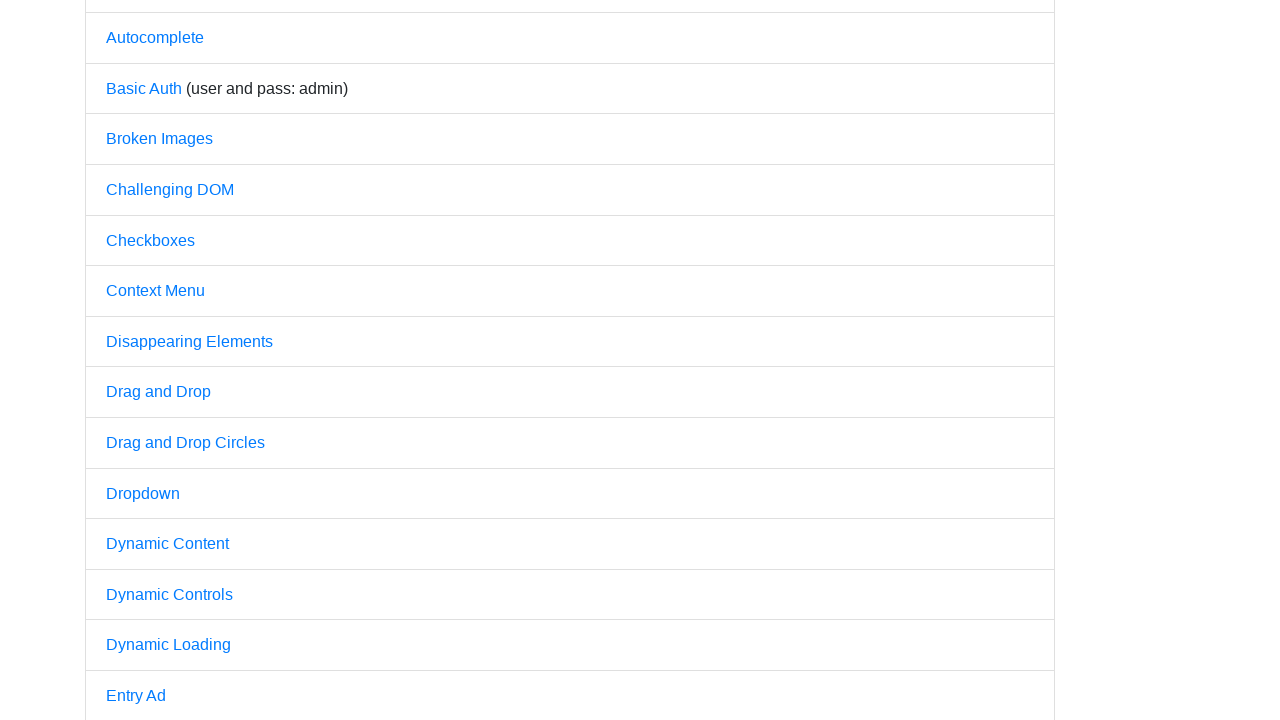